Tests adding multiple todo items to the list and verifies they appear correctly in order

Starting URL: https://demo.playwright.dev/todomvc

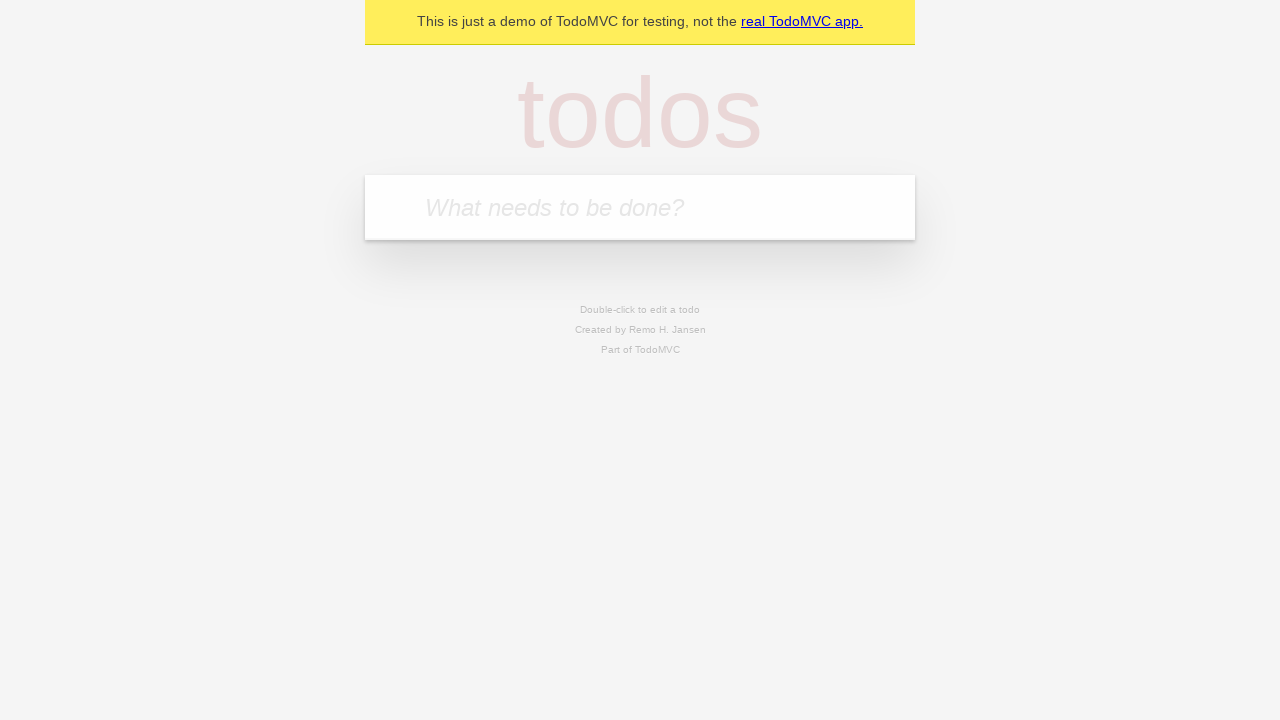

Filled todo input with 'buy some cheese' on internal:attr=[placeholder="What needs to be done?"i]
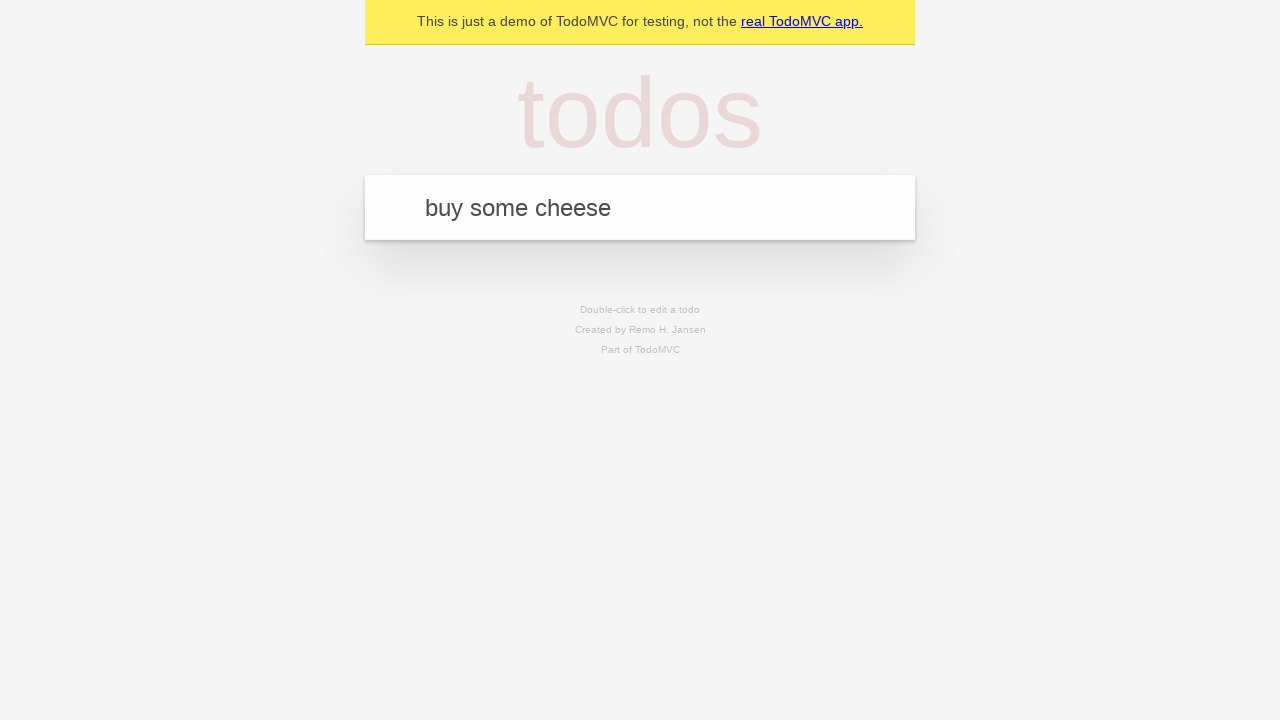

Pressed Enter to add first todo item on internal:attr=[placeholder="What needs to be done?"i]
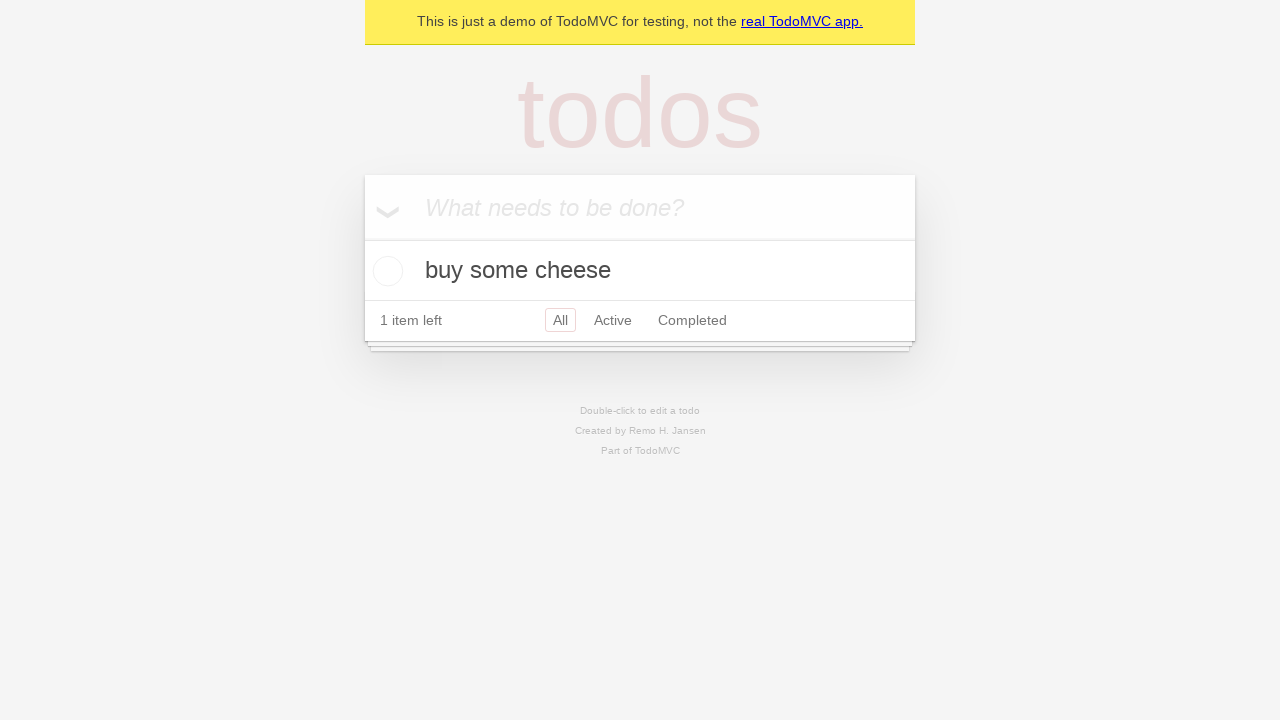

Filled todo input with 'feed the cat' on internal:attr=[placeholder="What needs to be done?"i]
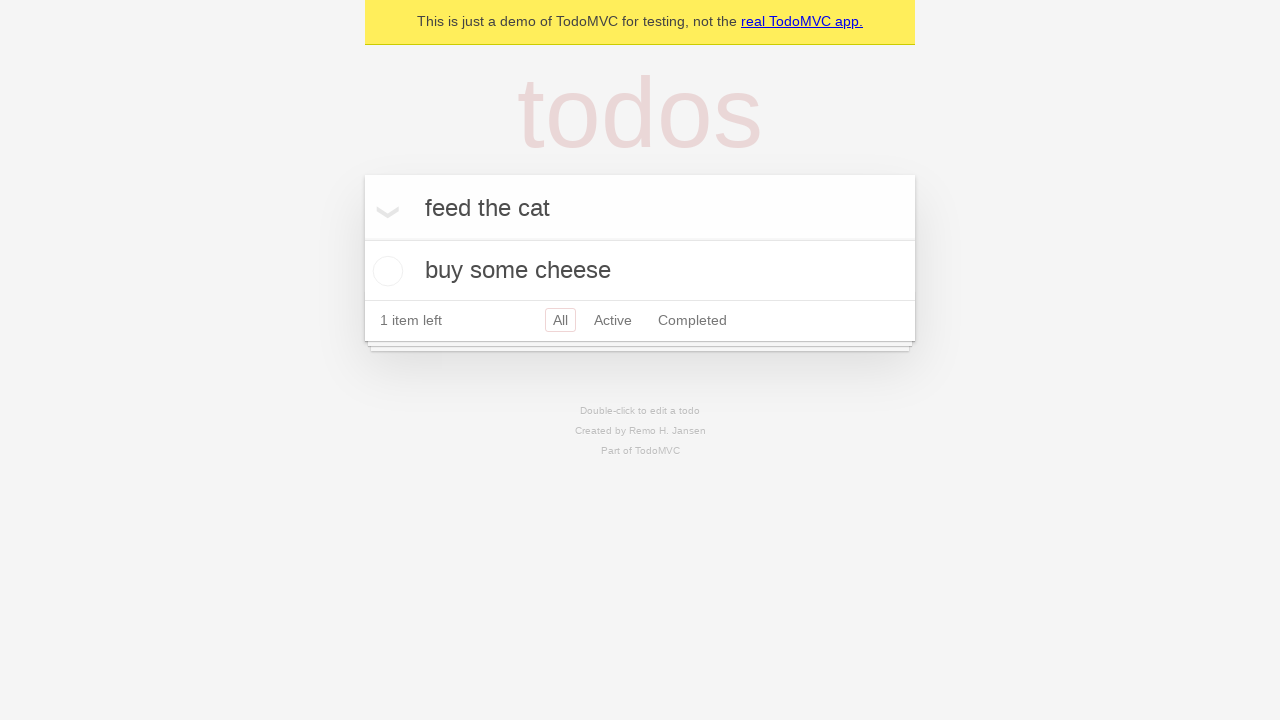

Pressed Enter to add second todo item on internal:attr=[placeholder="What needs to be done?"i]
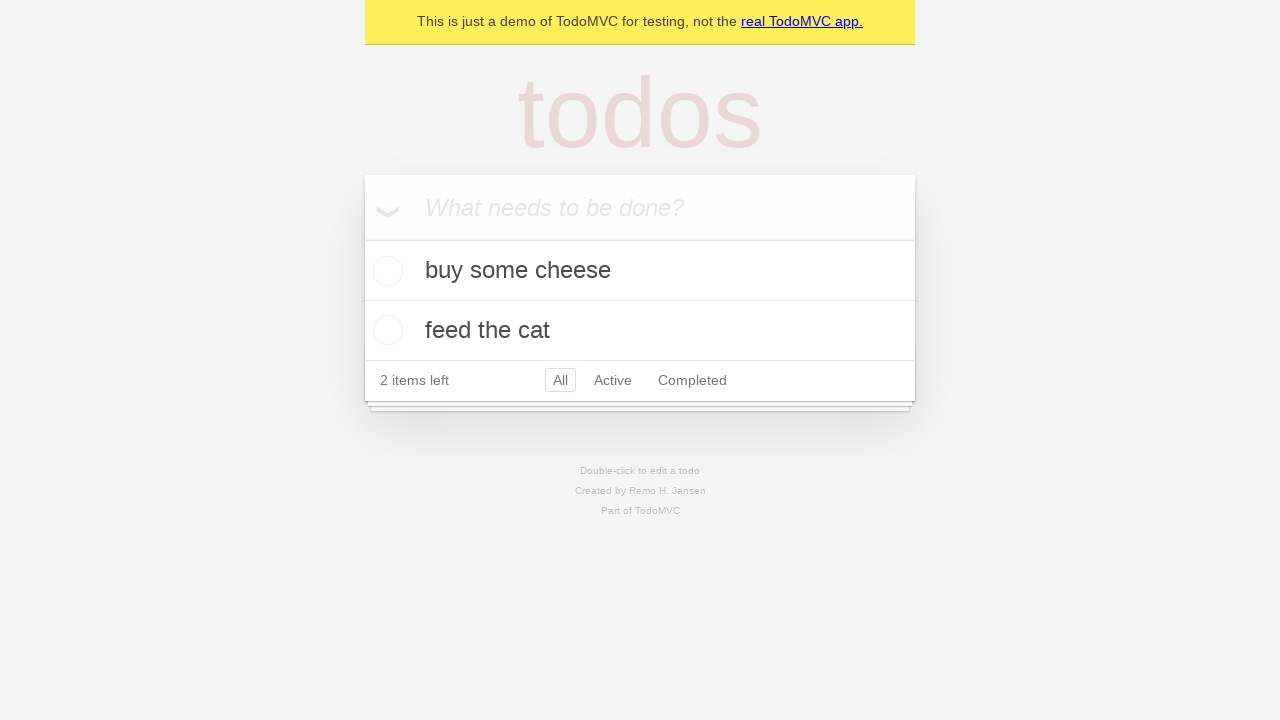

Verified todo items are visible on the page
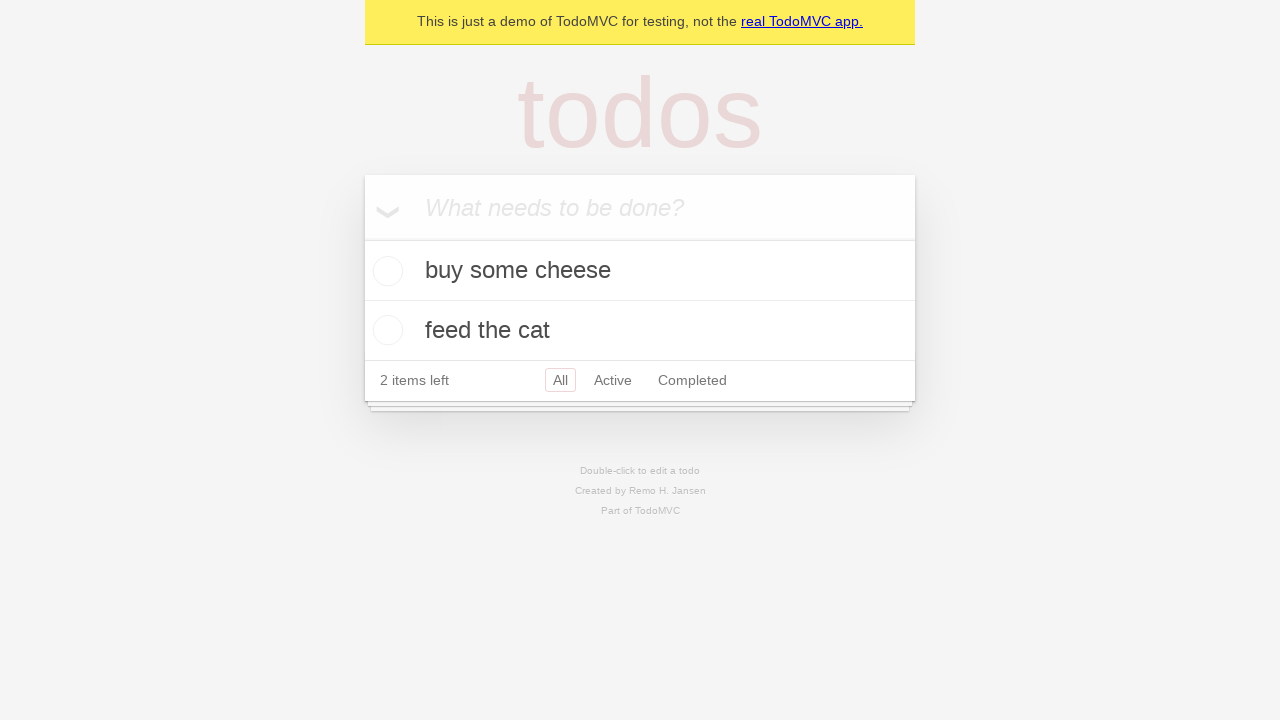

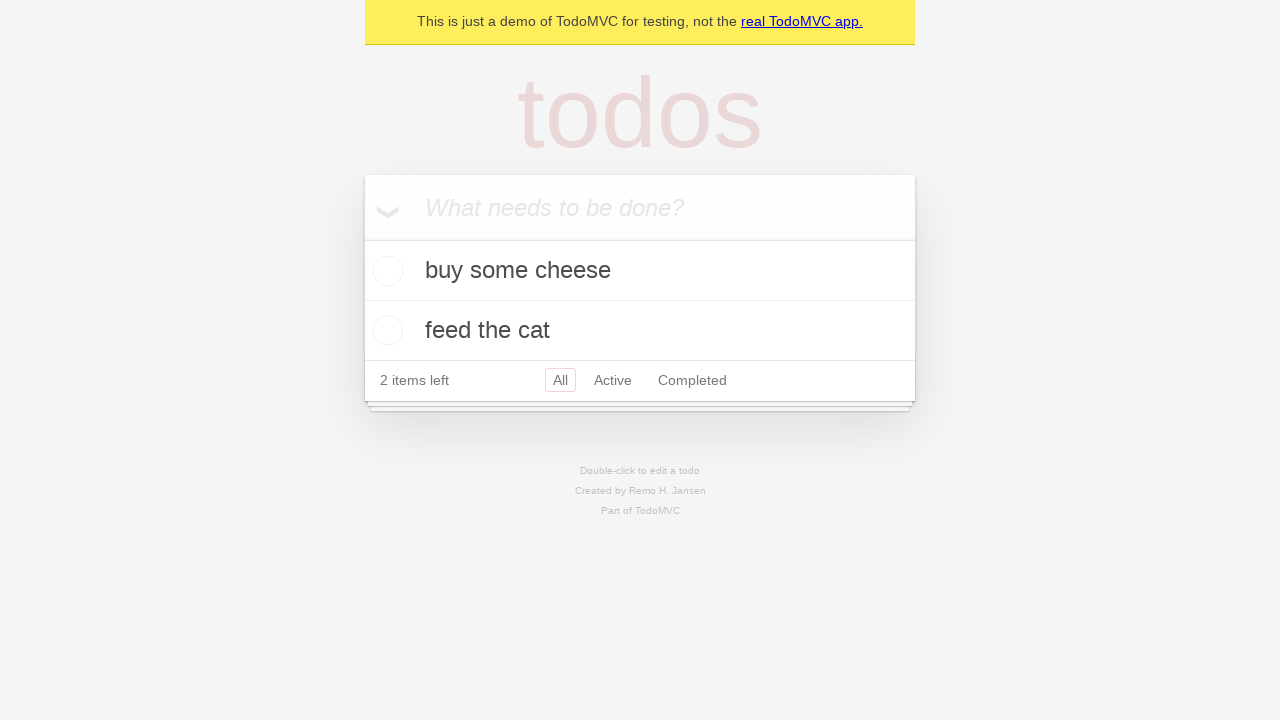